Tests a simple form by entering multiple messages and verifying they are displayed correctly after clicking the show button

Starting URL: https://www.lambdatest.com/selenium-playground/simple-form-demo

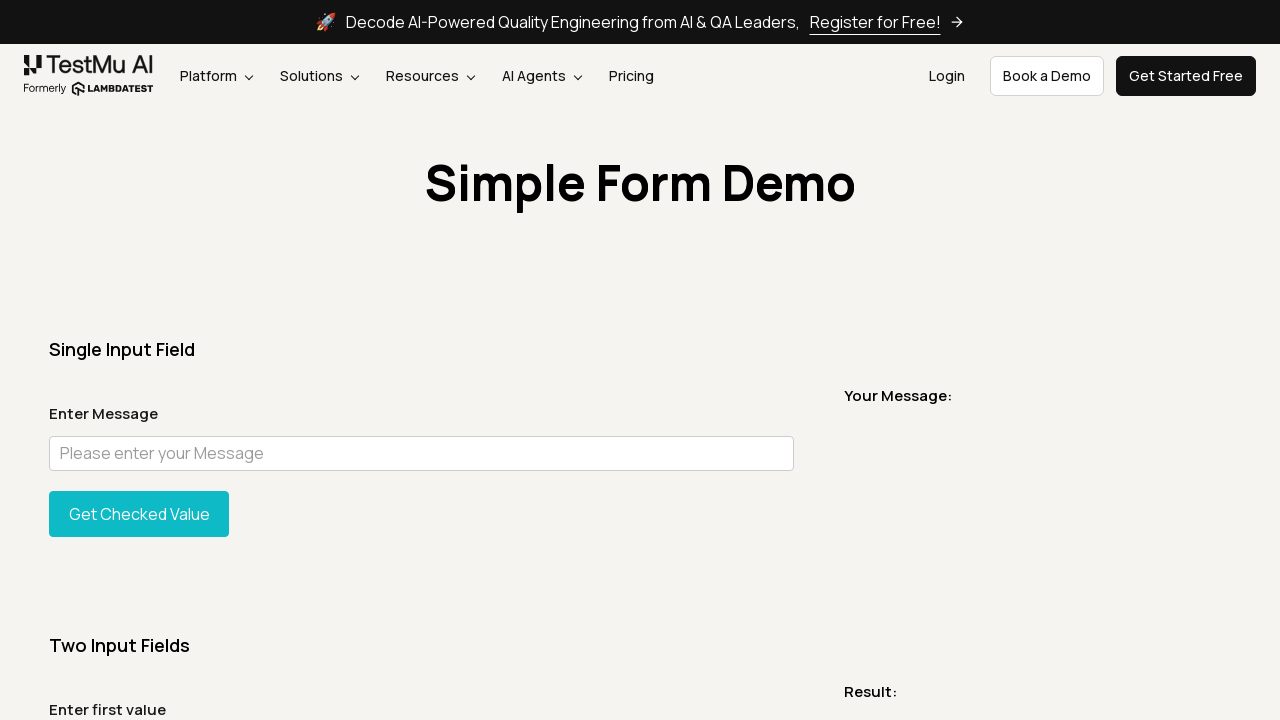

Navigated to simple form demo page
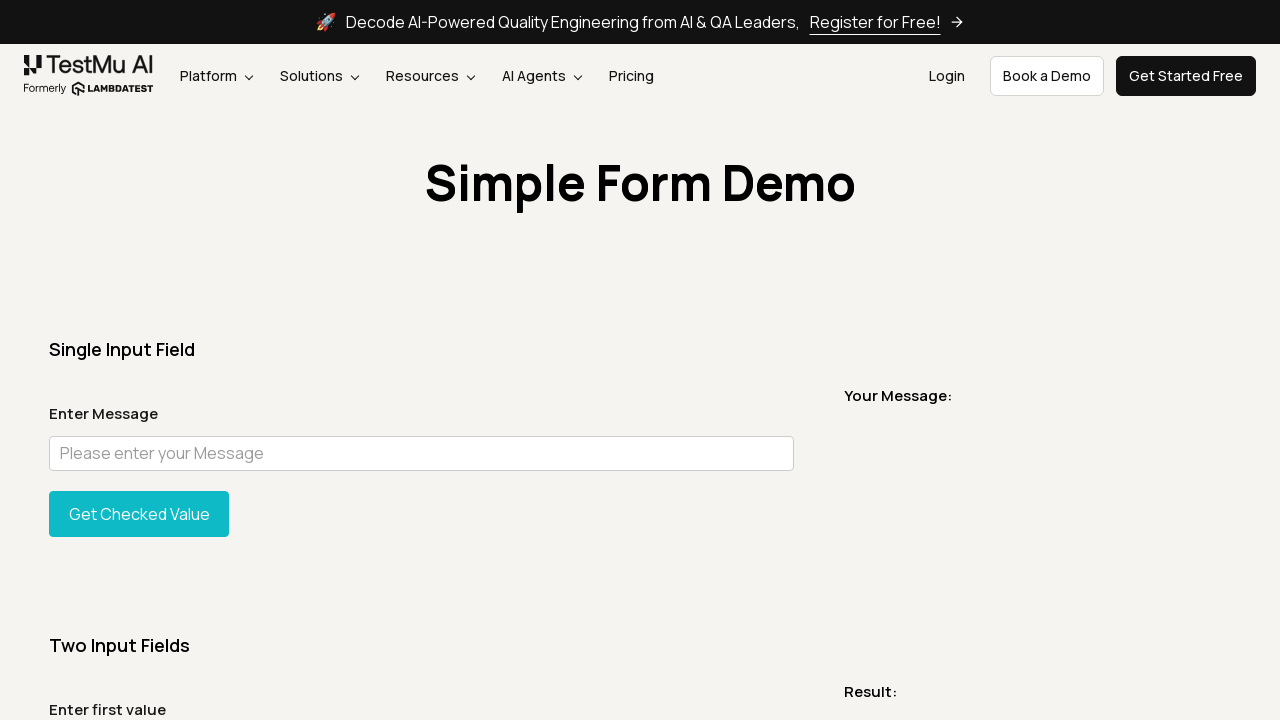

Filled user message field with 'Using Pytest' on #user-message
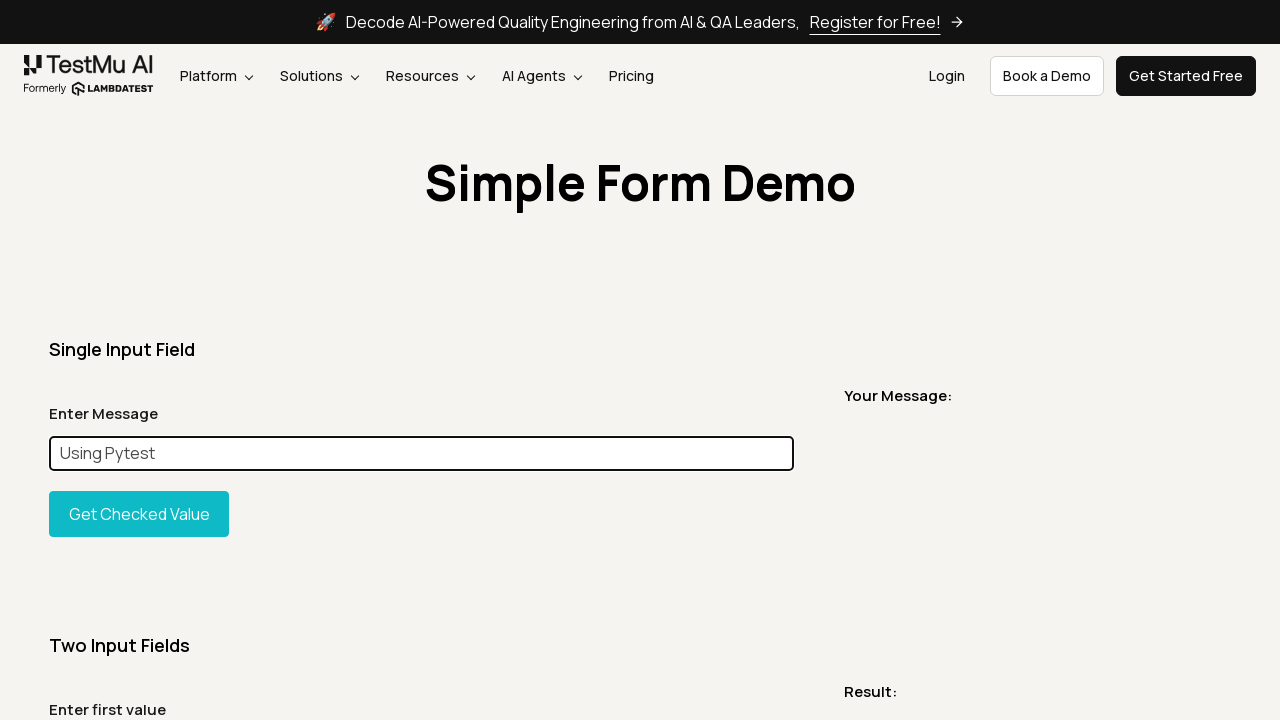

Clicked 'Show Input' button at (139, 514) on #showInput
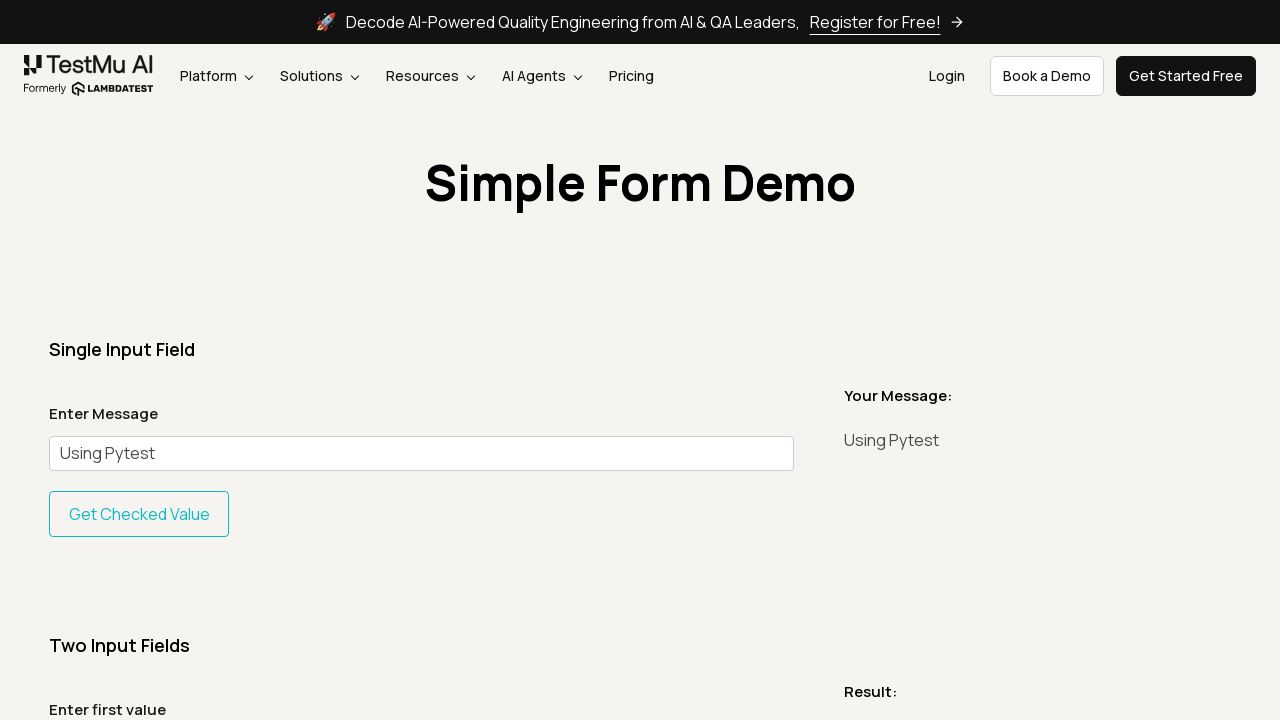

Verified message 'Using Pytest' is displayed
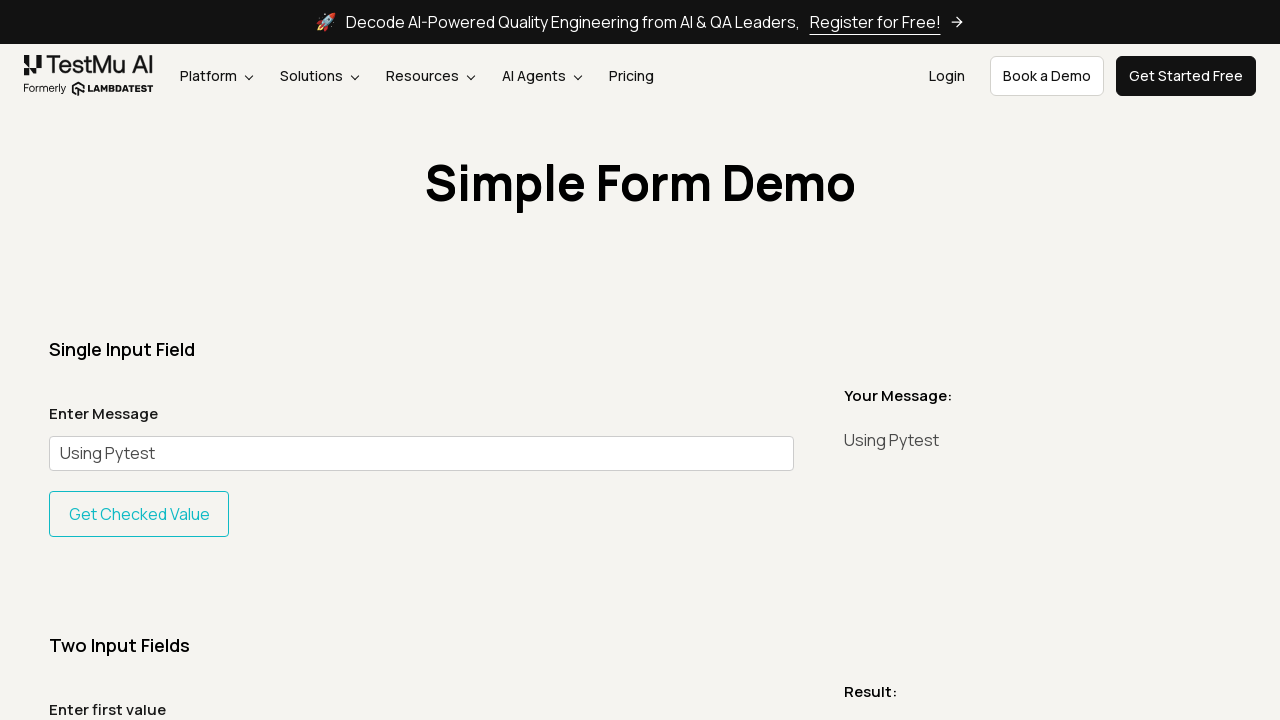

Filled user message field with 'Using Selenium' on #user-message
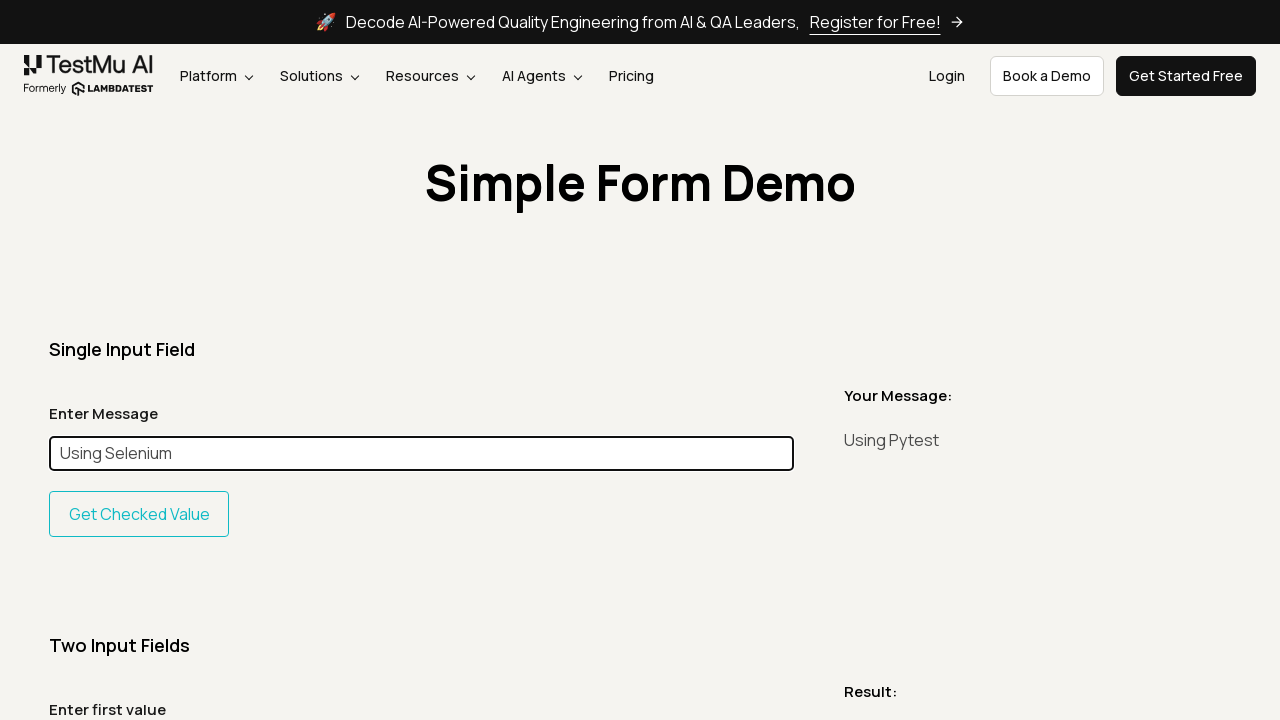

Clicked 'Show Input' button at (139, 514) on #showInput
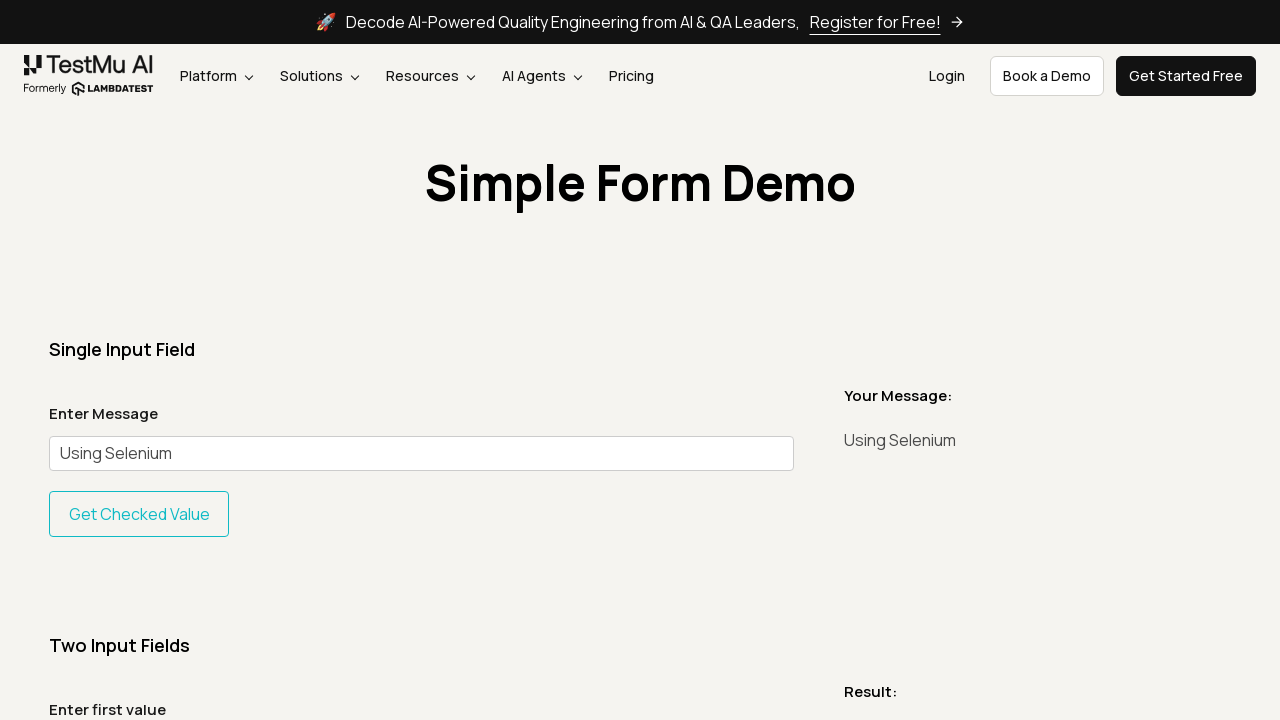

Verified message 'Using Selenium' is displayed
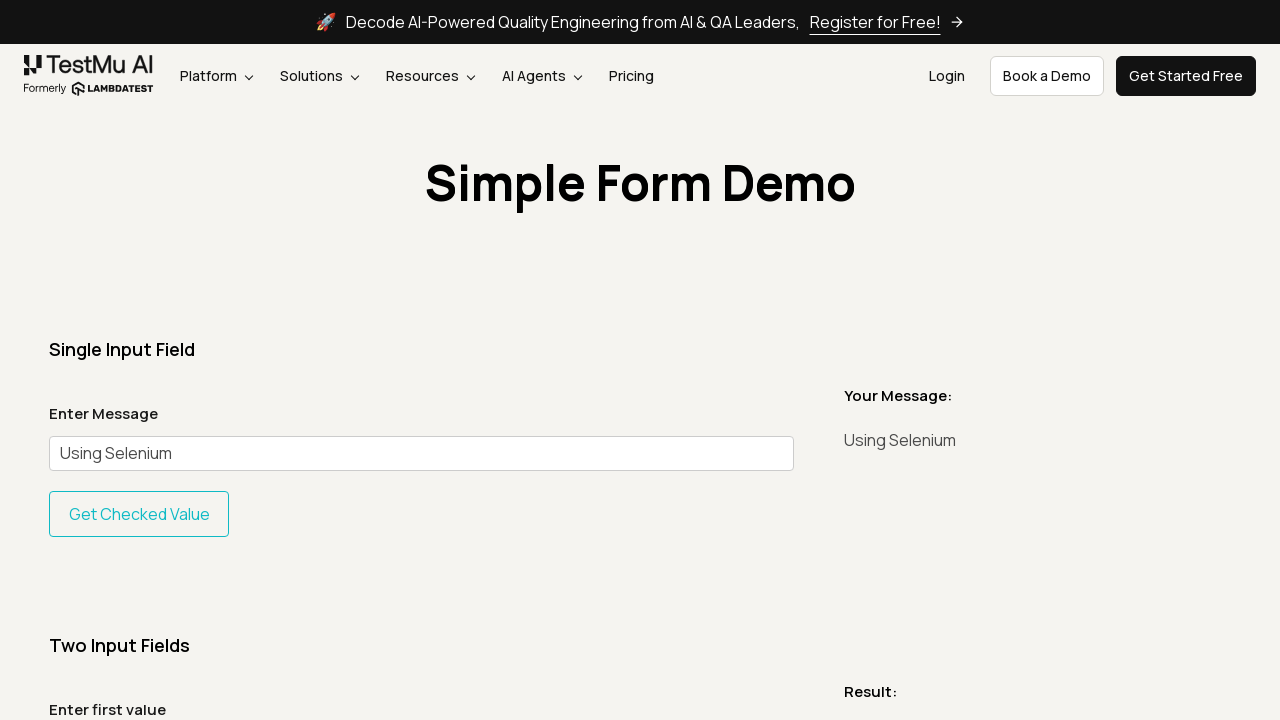

Filled user message field with 'Using Pytest Selenium for testing' on #user-message
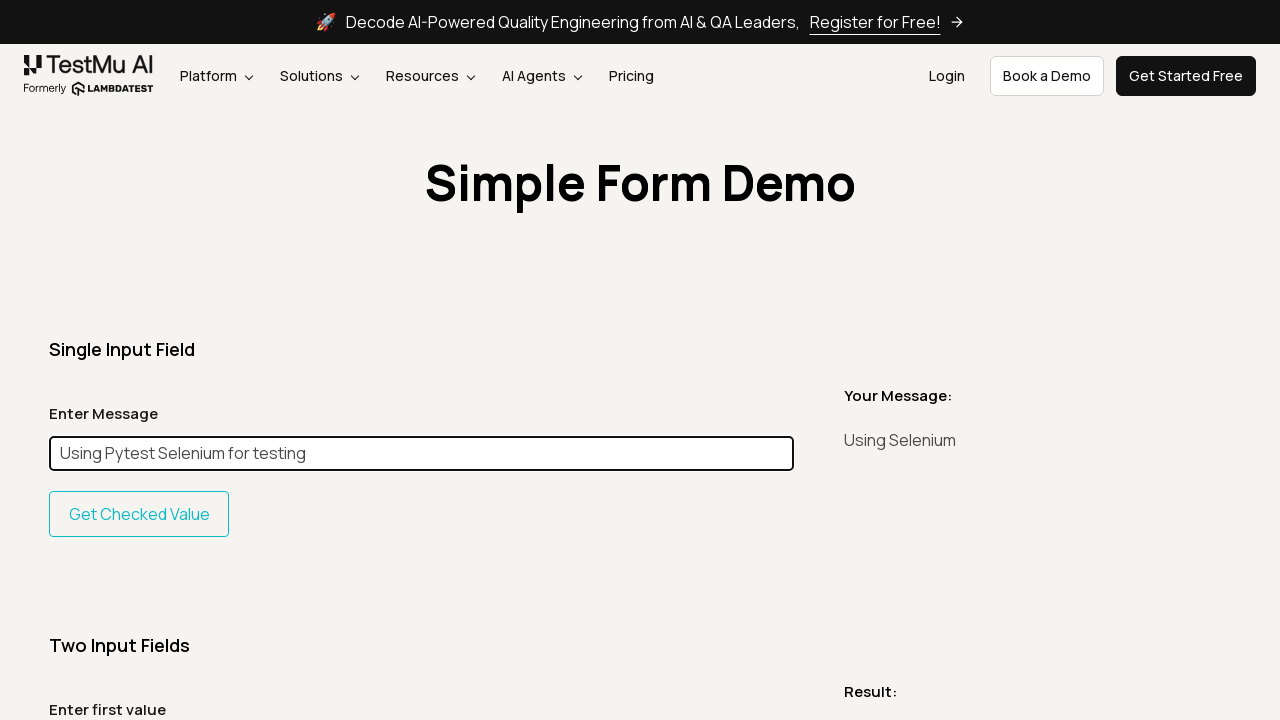

Clicked 'Show Input' button at (139, 514) on #showInput
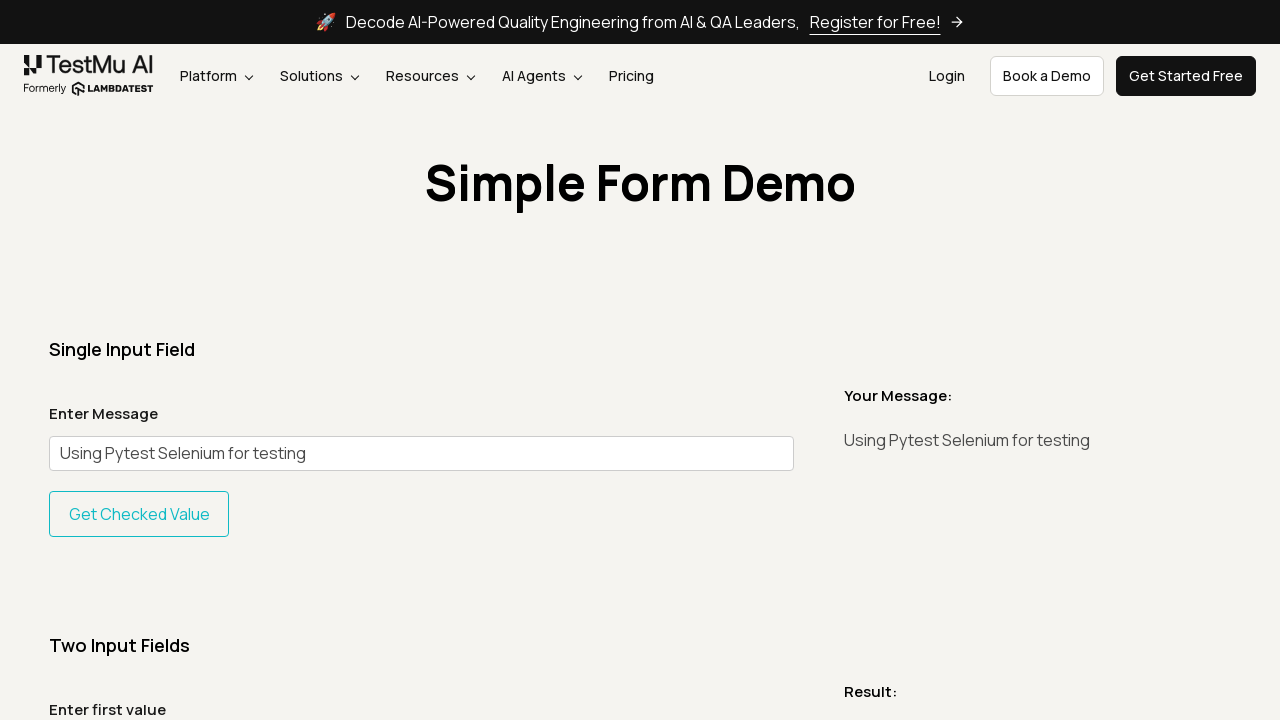

Verified message 'Using Pytest Selenium for testing' is displayed
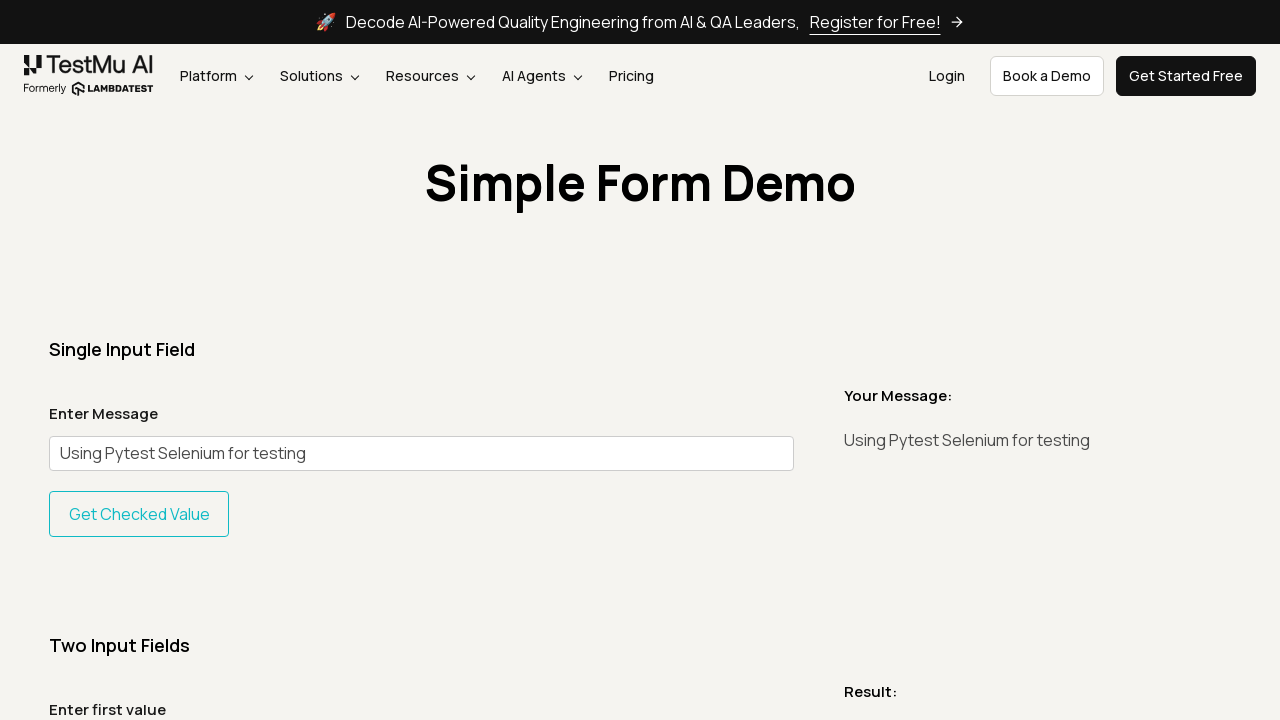

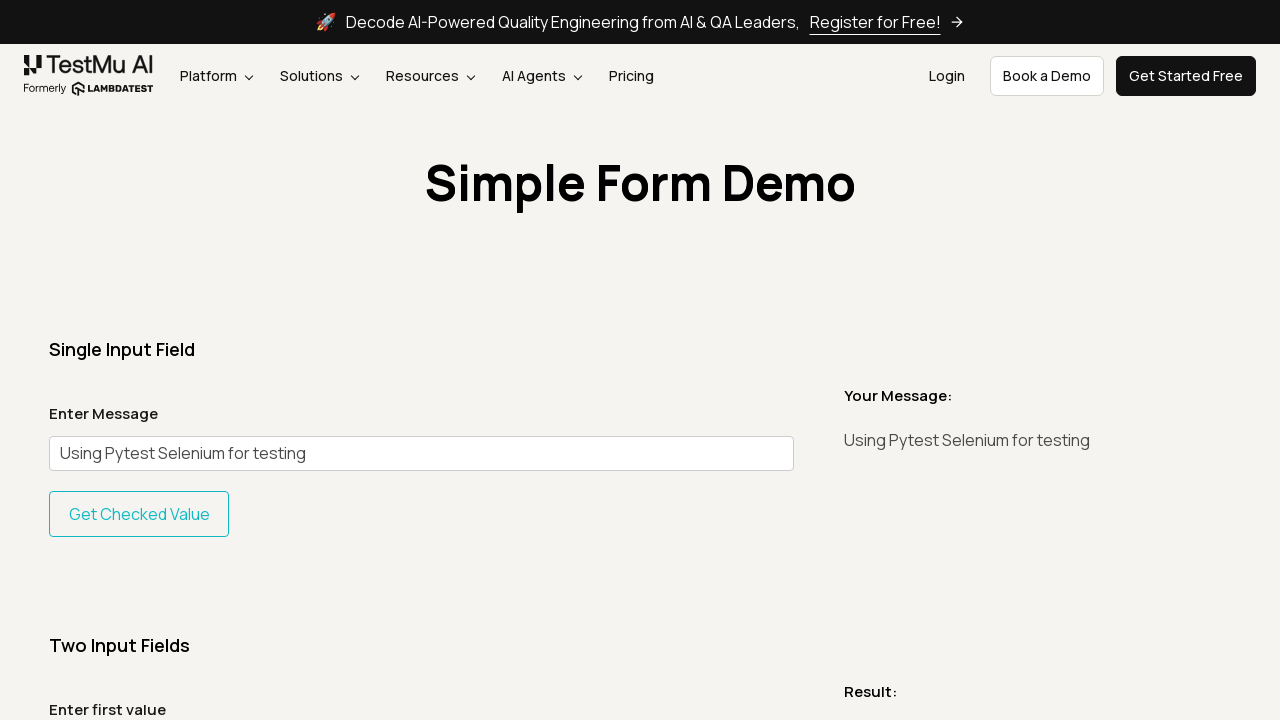